Fills out a complete web form including text fields, radio buttons, checkboxes, dropdown selection, and date picker, then submits the form

Starting URL: https://formy-project.herokuapp.com/form

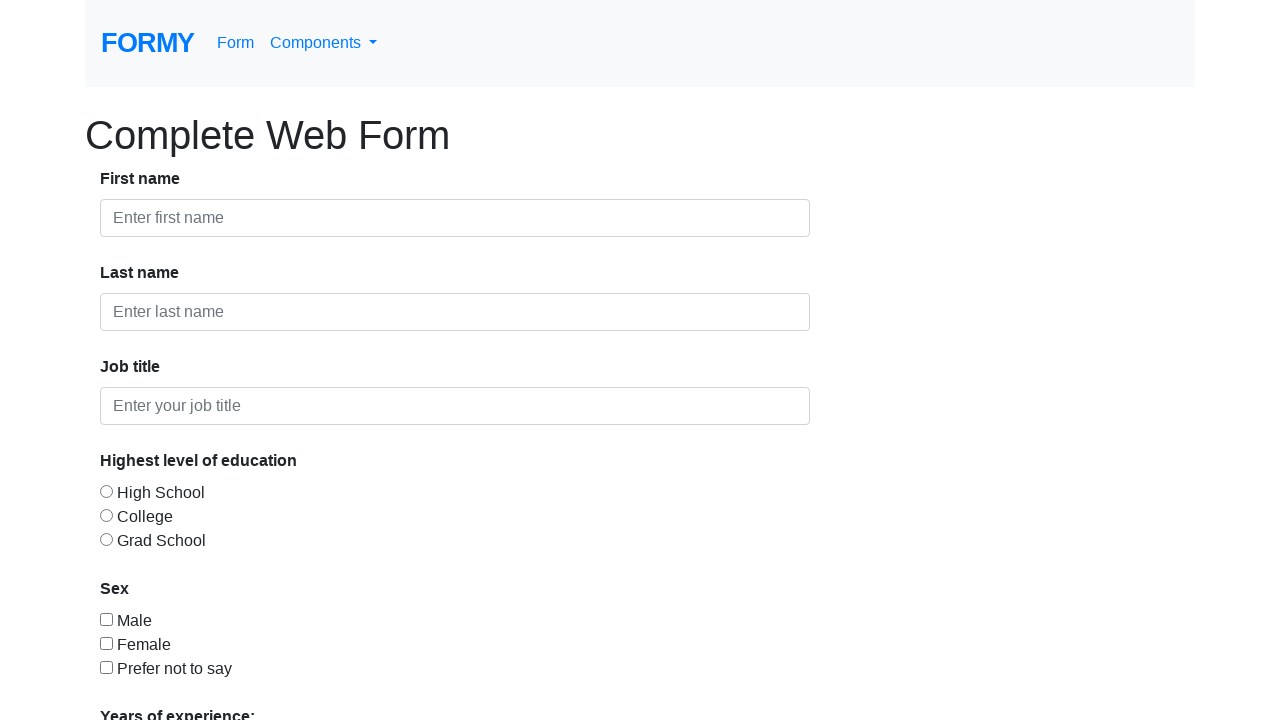

Filled first name field with 'Estu' on input#first-name
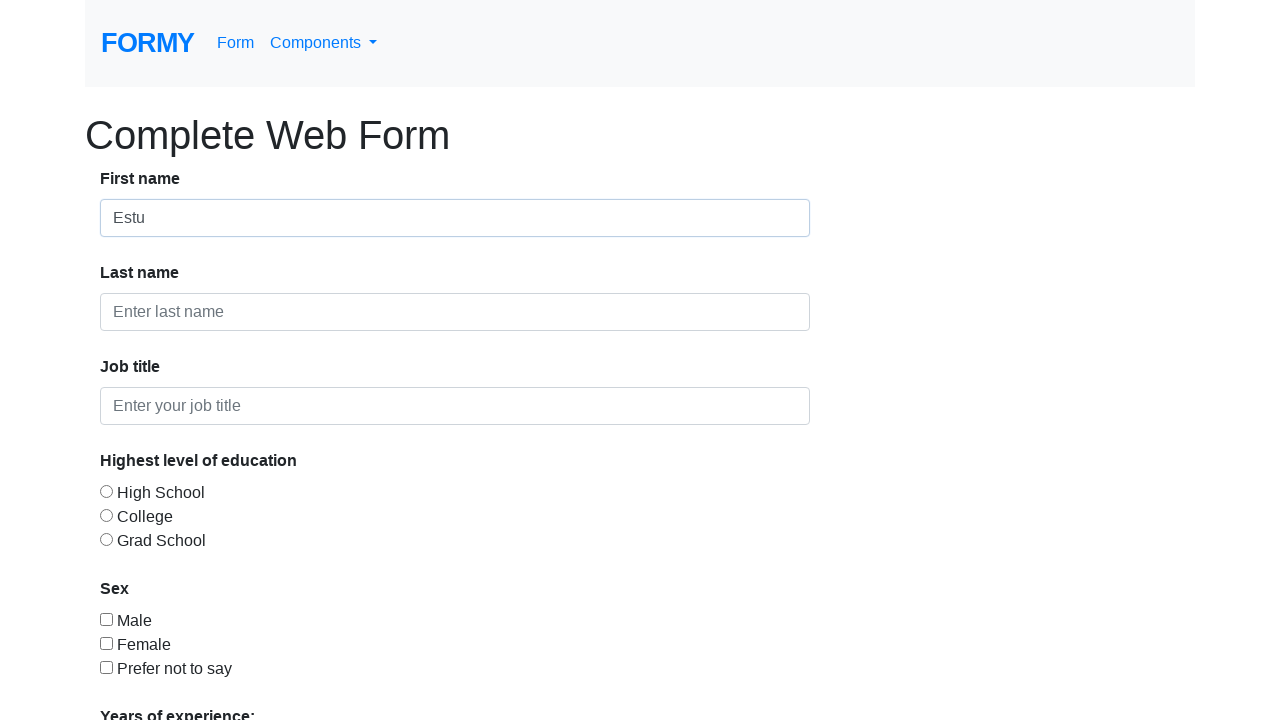

Filled last name field with 'Renatalia' on input#last-name
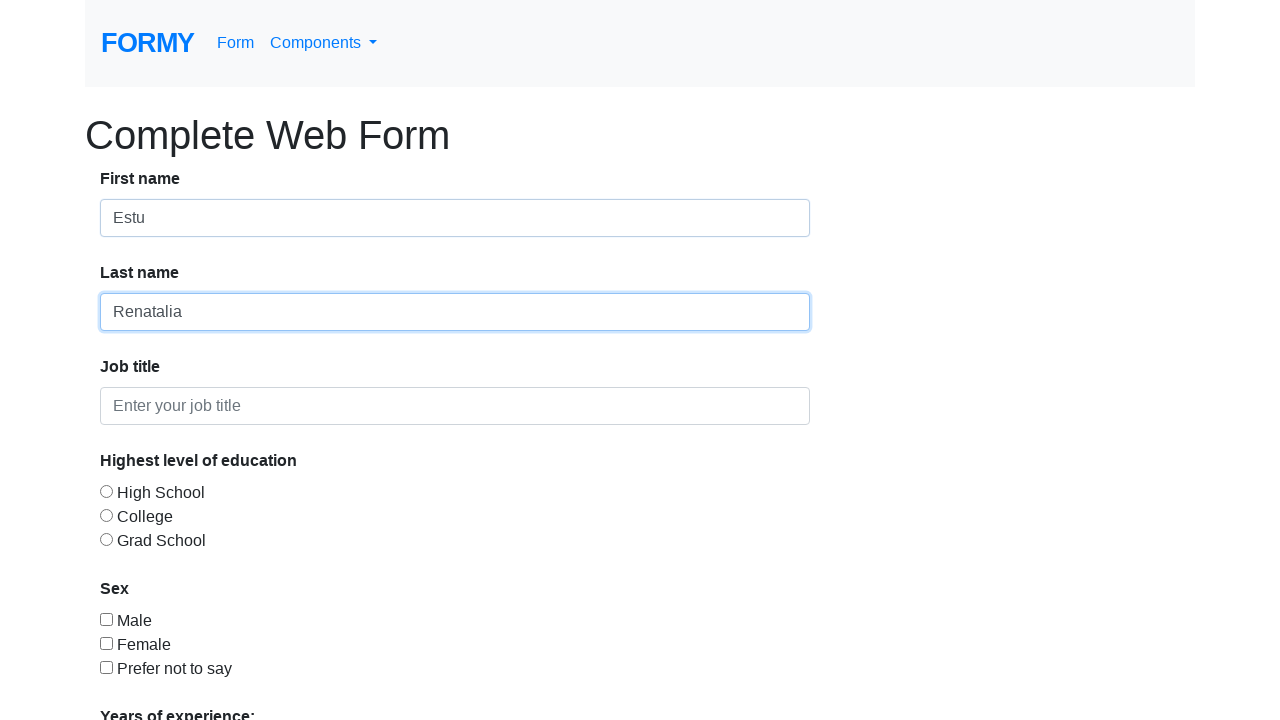

Filled job title field with 'Marketing' on input#job-title
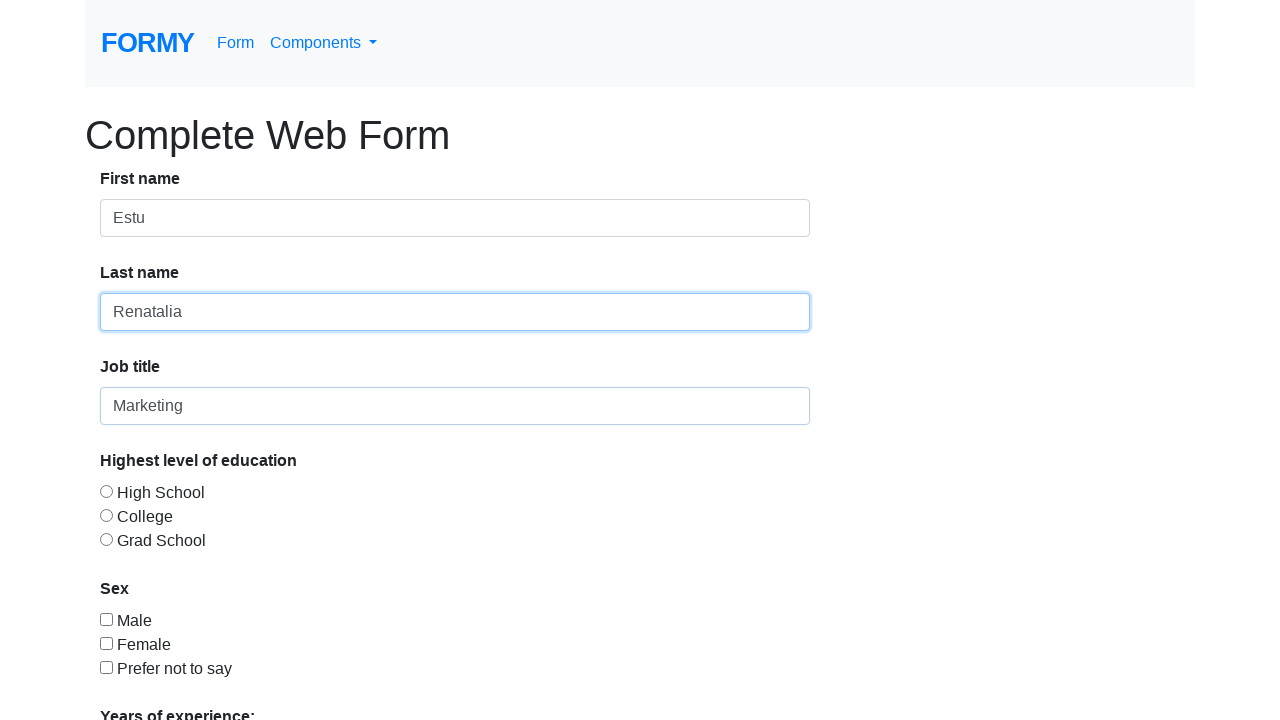

Clicked radio button 1 at (106, 491) on input#radio-button-1
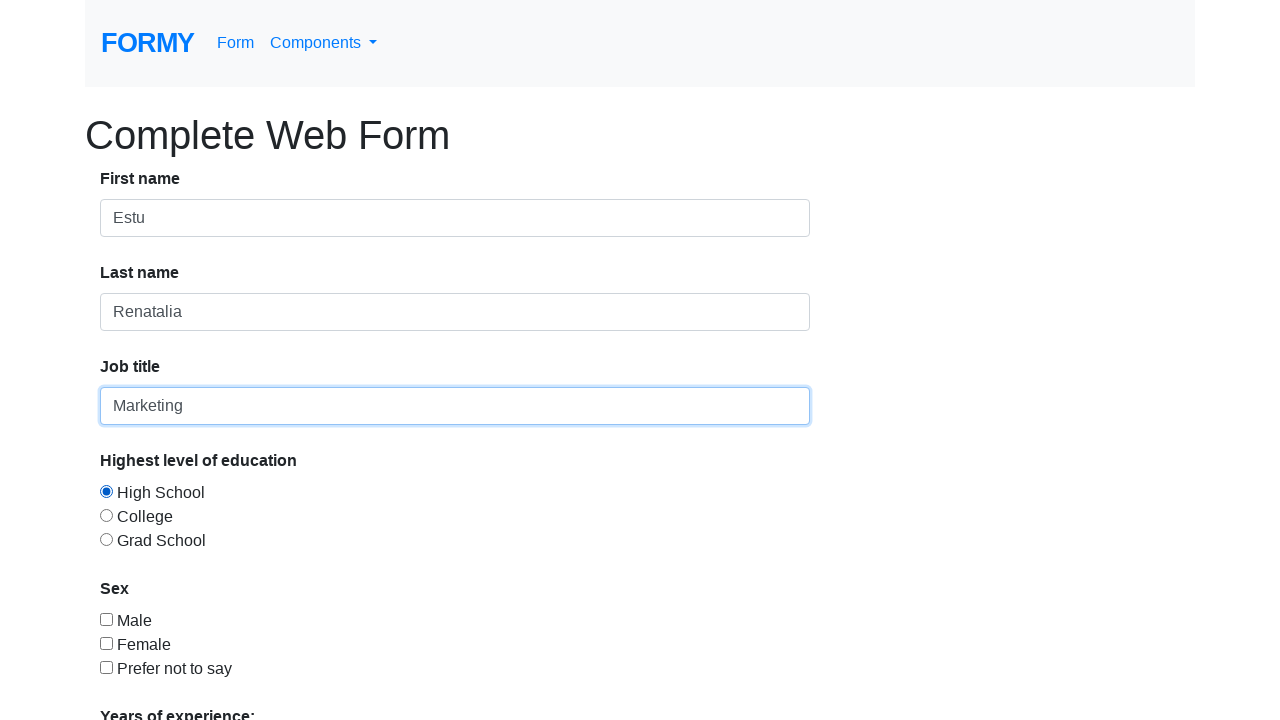

Clicked radio button 2 at (106, 515) on input#radio-button-2
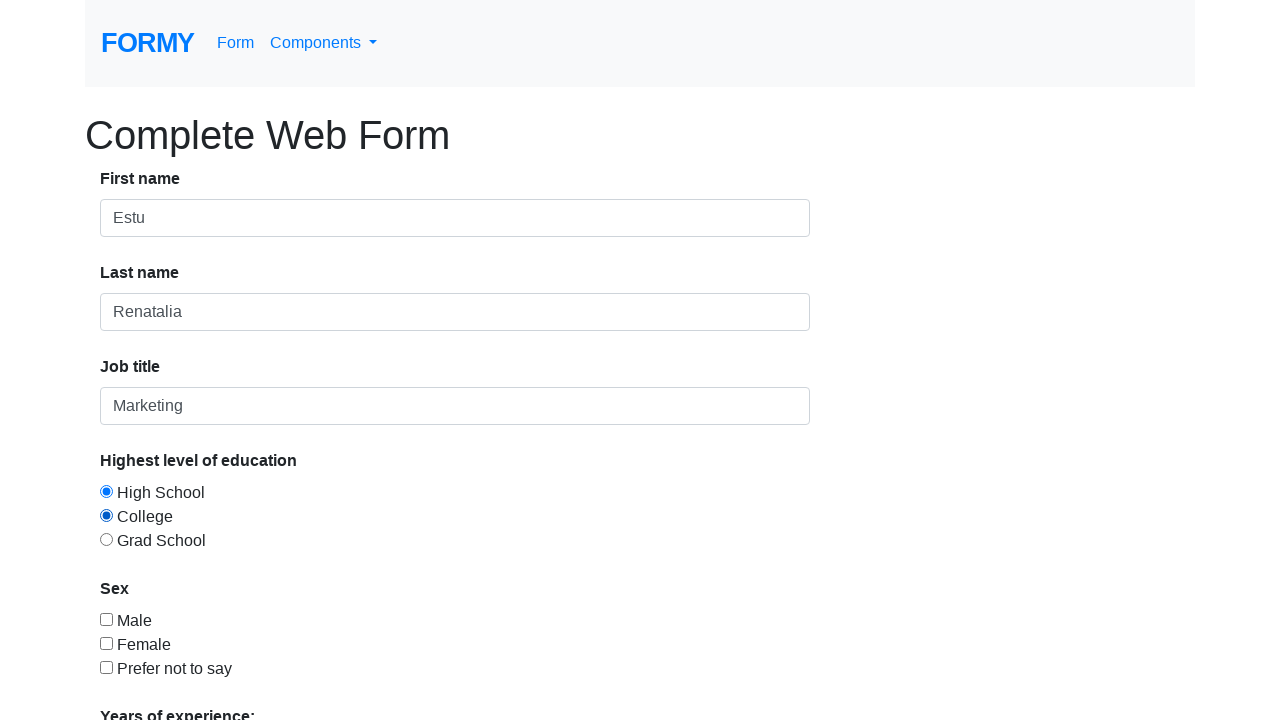

Clicked radio button 3 (final selection) at (106, 539) on input#radio-button-3
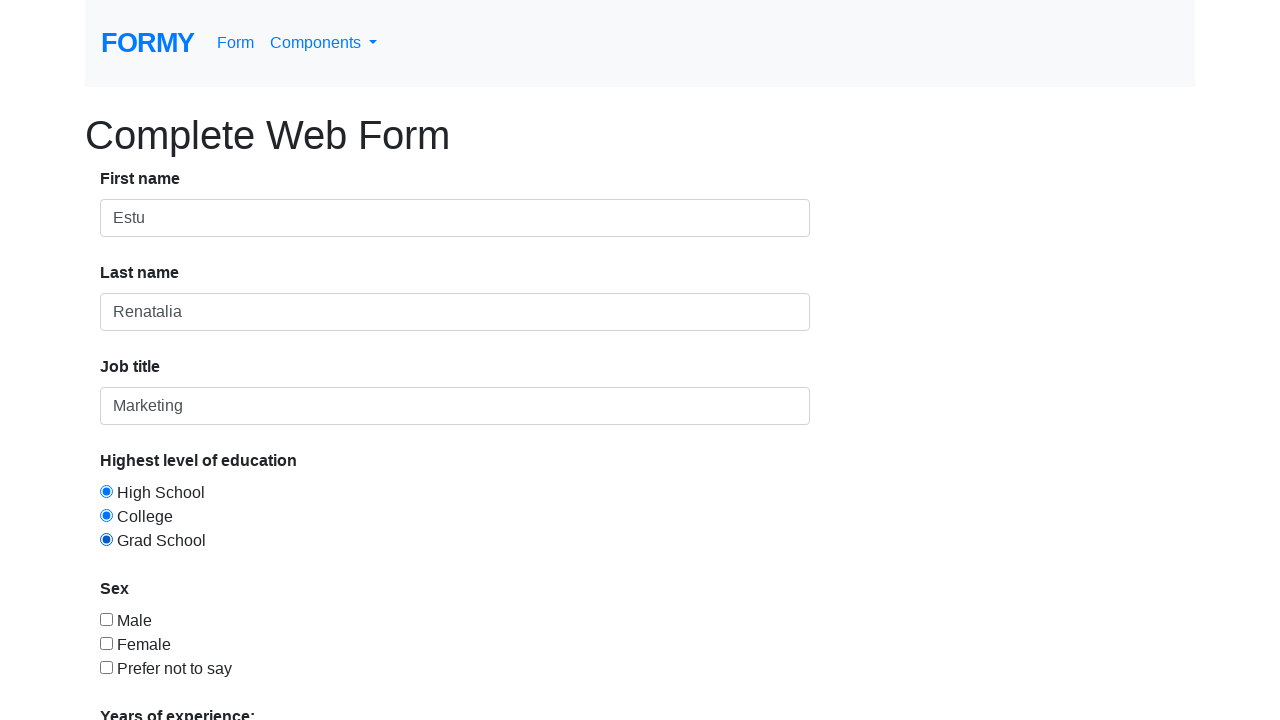

Selected checkbox option 2 at (106, 643) on input#checkbox-2
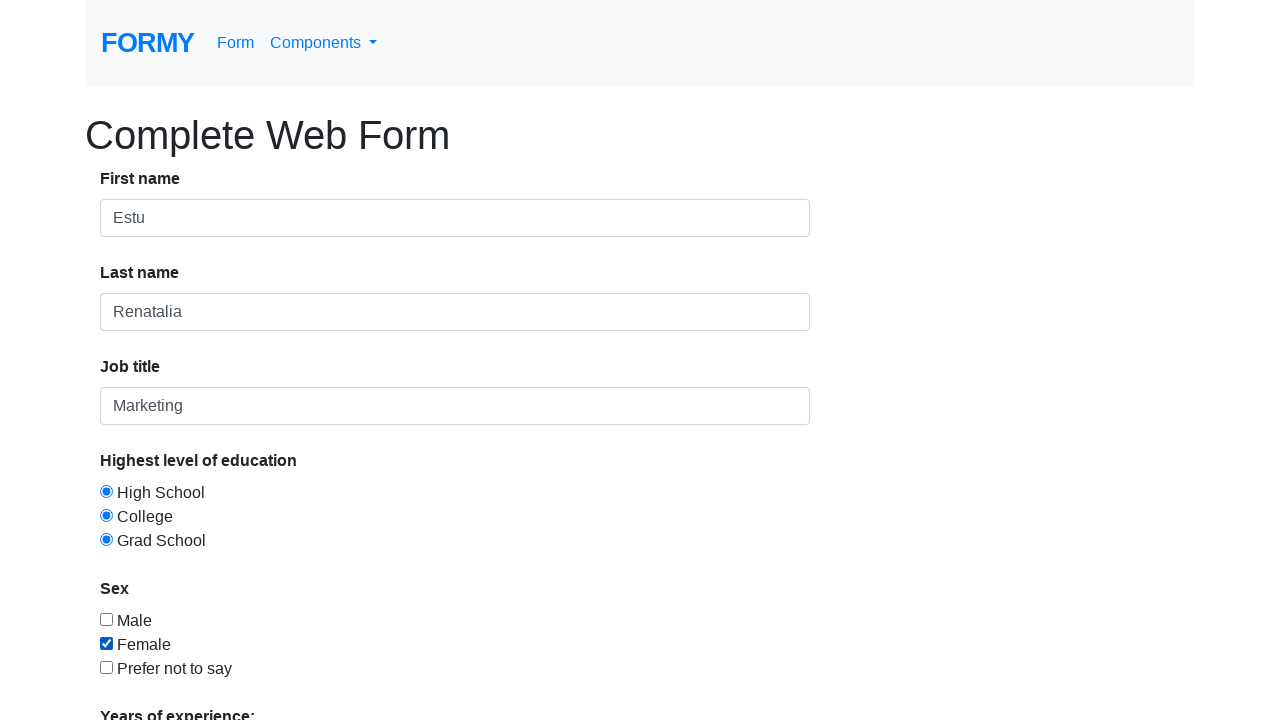

Selected experience option '1' from dropdown menu on select#select-menu
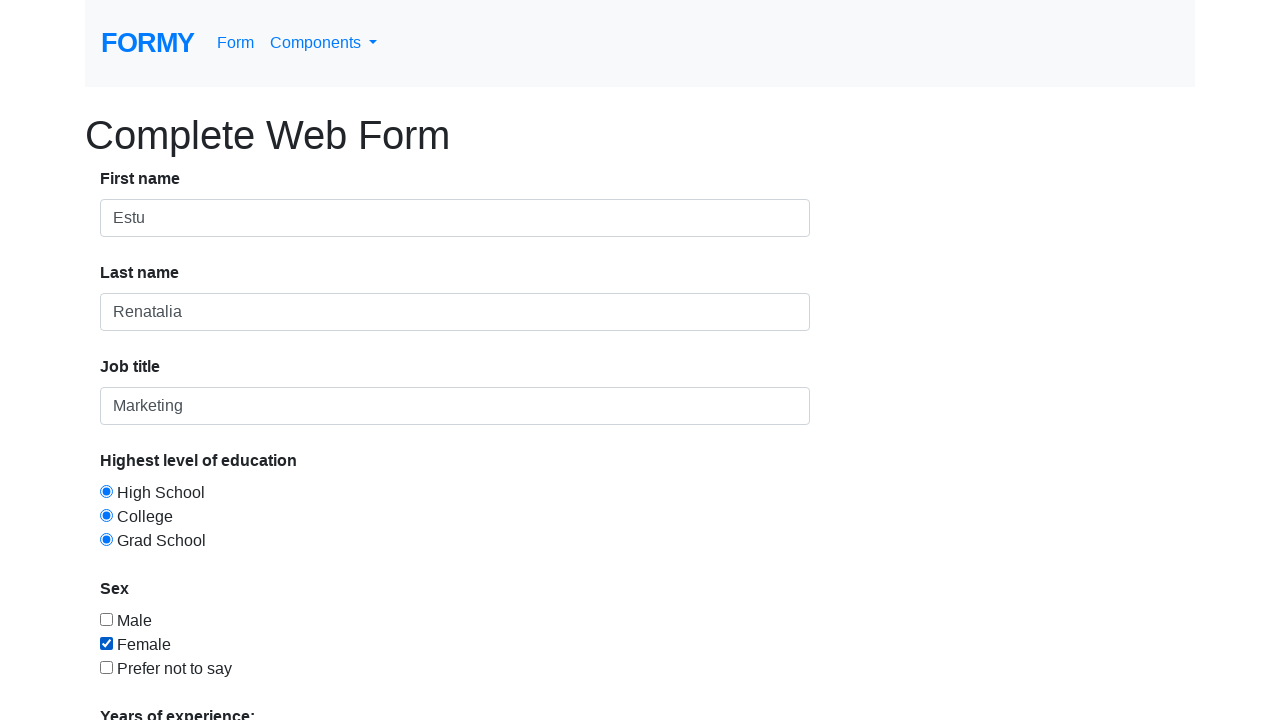

Clicked date picker to open calendar at (270, 613) on input#datepicker
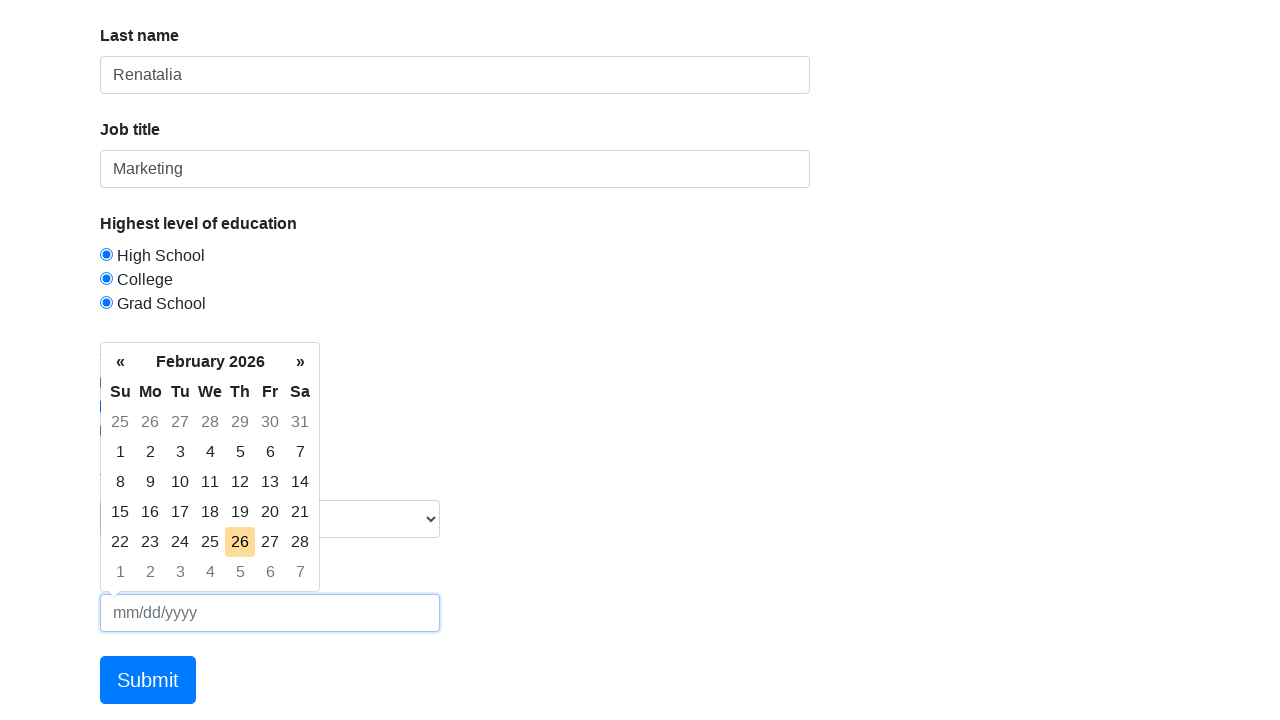

Selected day 11 from calendar at (210, 482) on text='11'
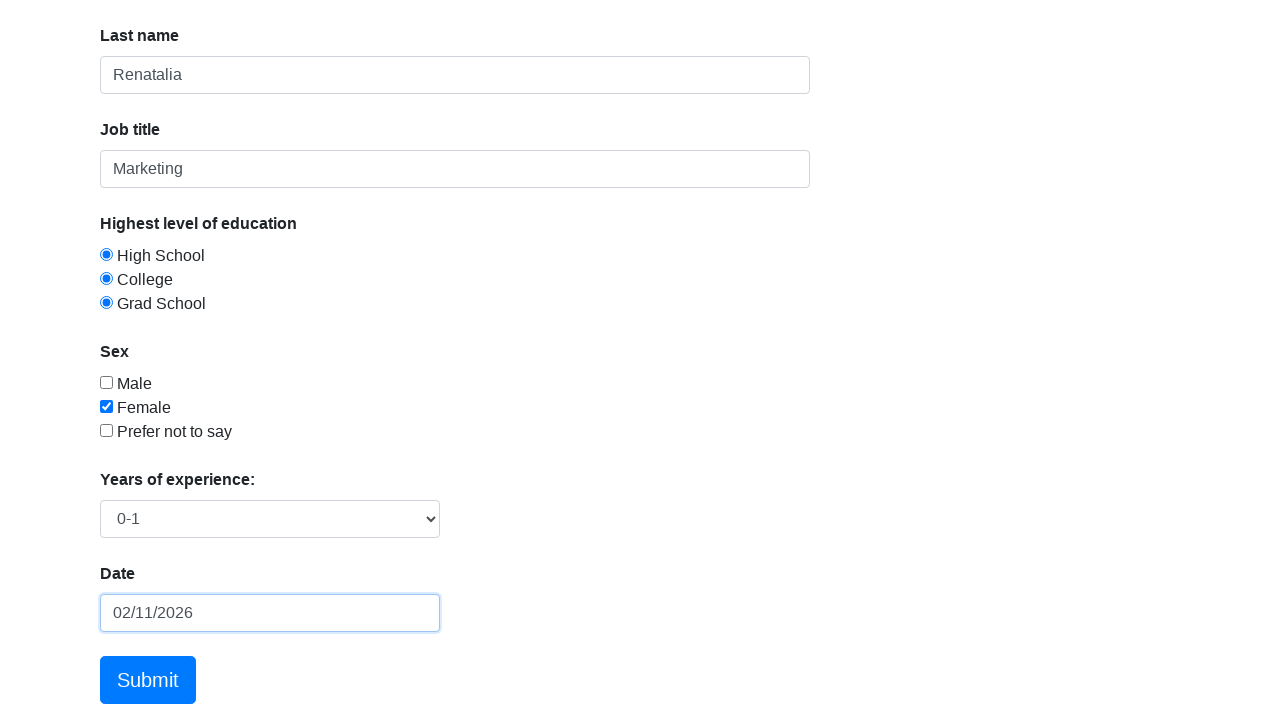

Clicked submit button to submit the form at (148, 680) on a[role='button']
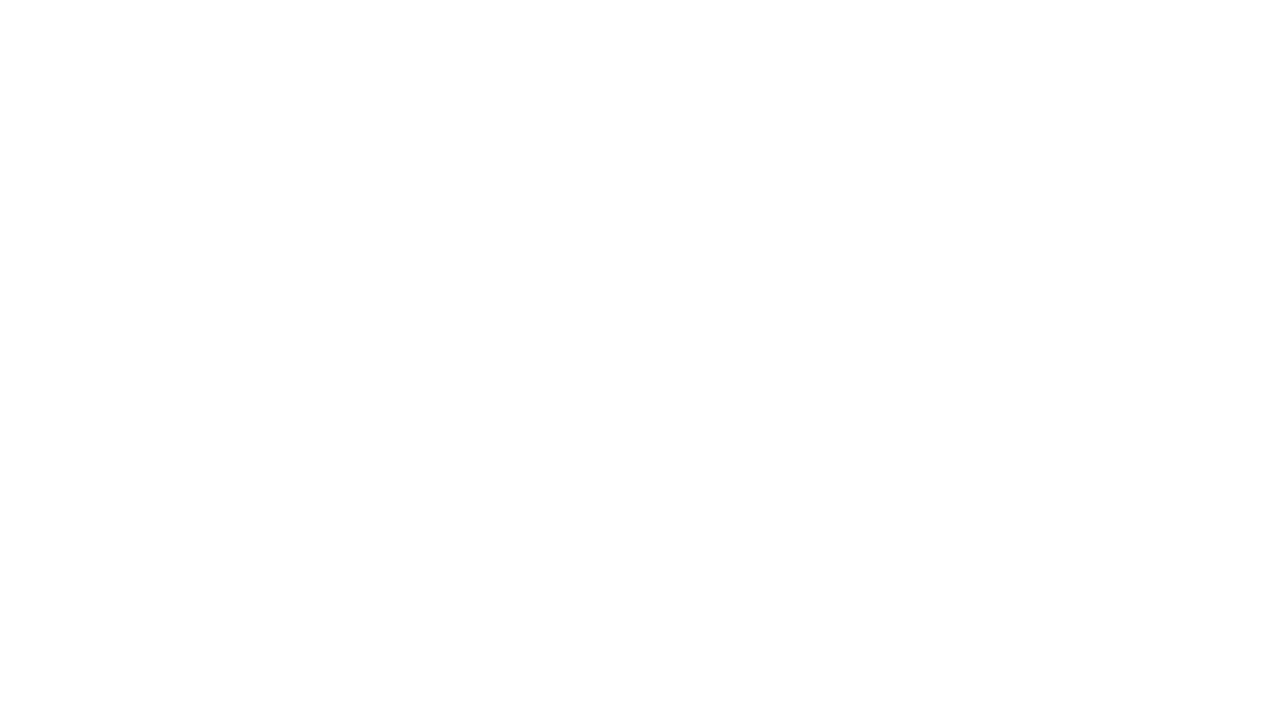

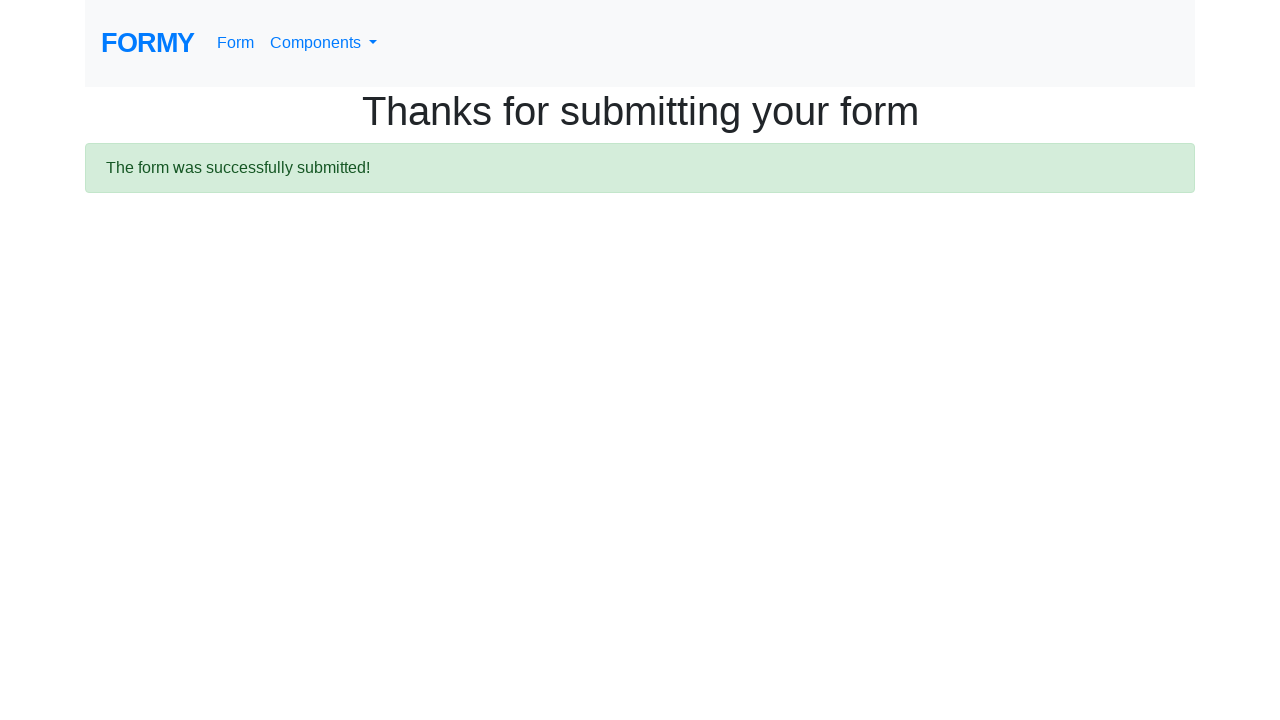